Tests number input field functionality by entering a value and using keyboard arrow keys to increment it, then verifying the values are correct.

Starting URL: http://the-internet.herokuapp.com/inputs

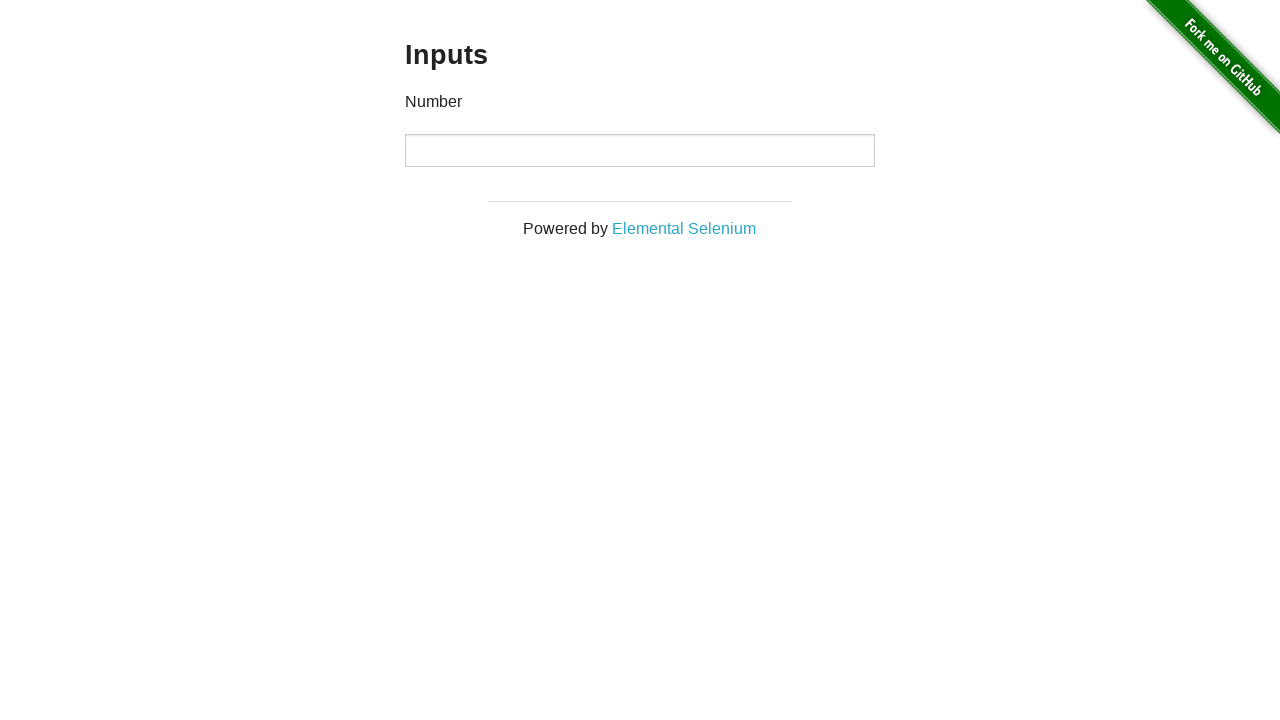

Located number input field and filled it with value '20' on input[type='number']
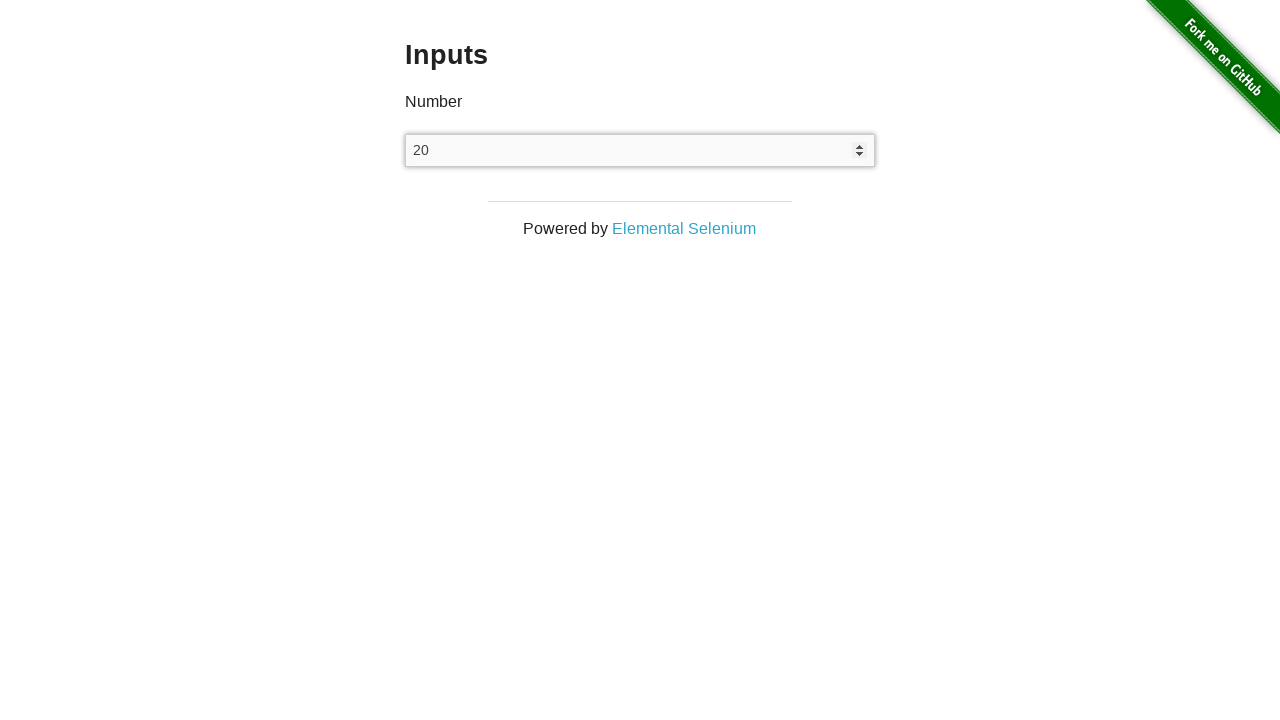

Verified that input field value is '20'
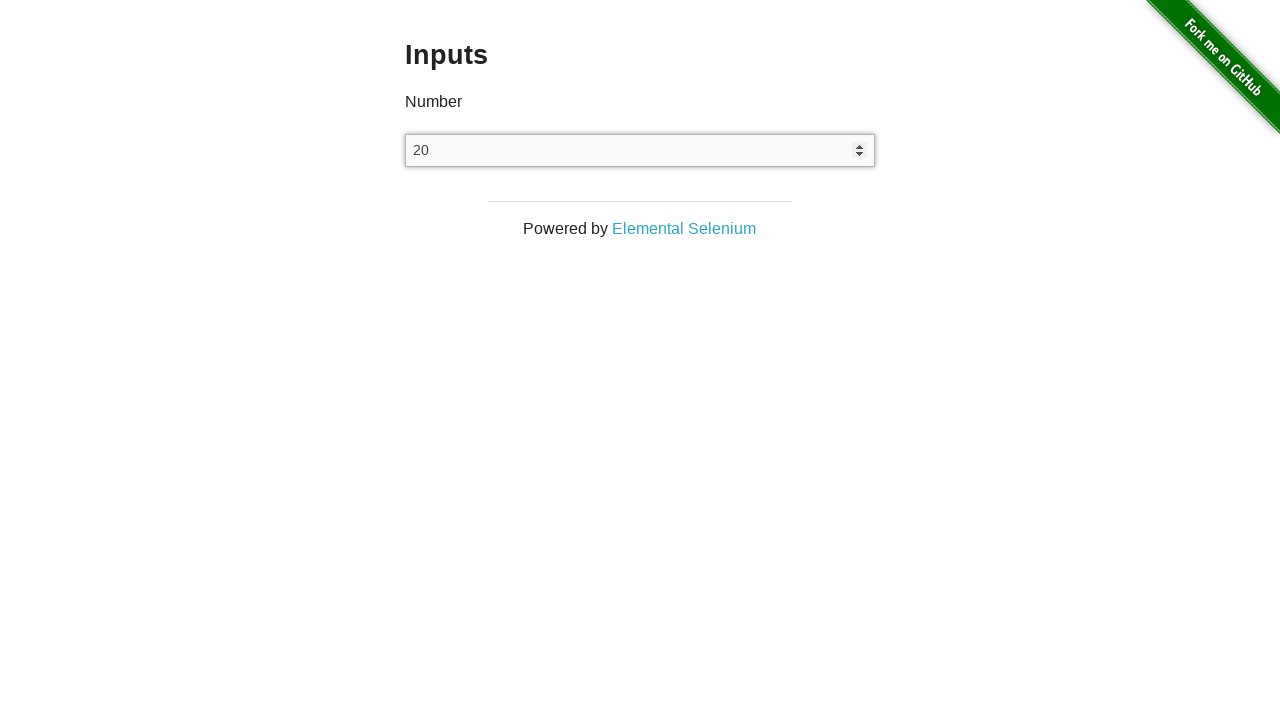

Pressed ArrowUp key to increment the input field value on input[type='number']
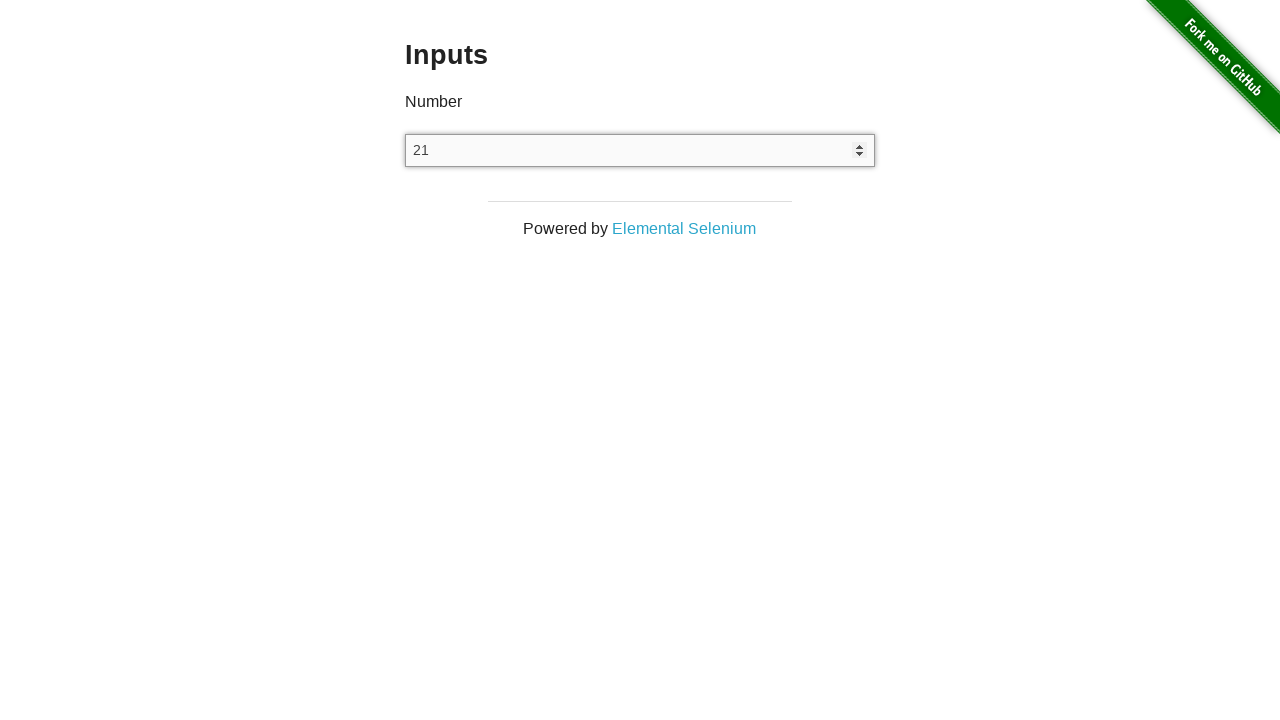

Verified that input field value was incremented to '21'
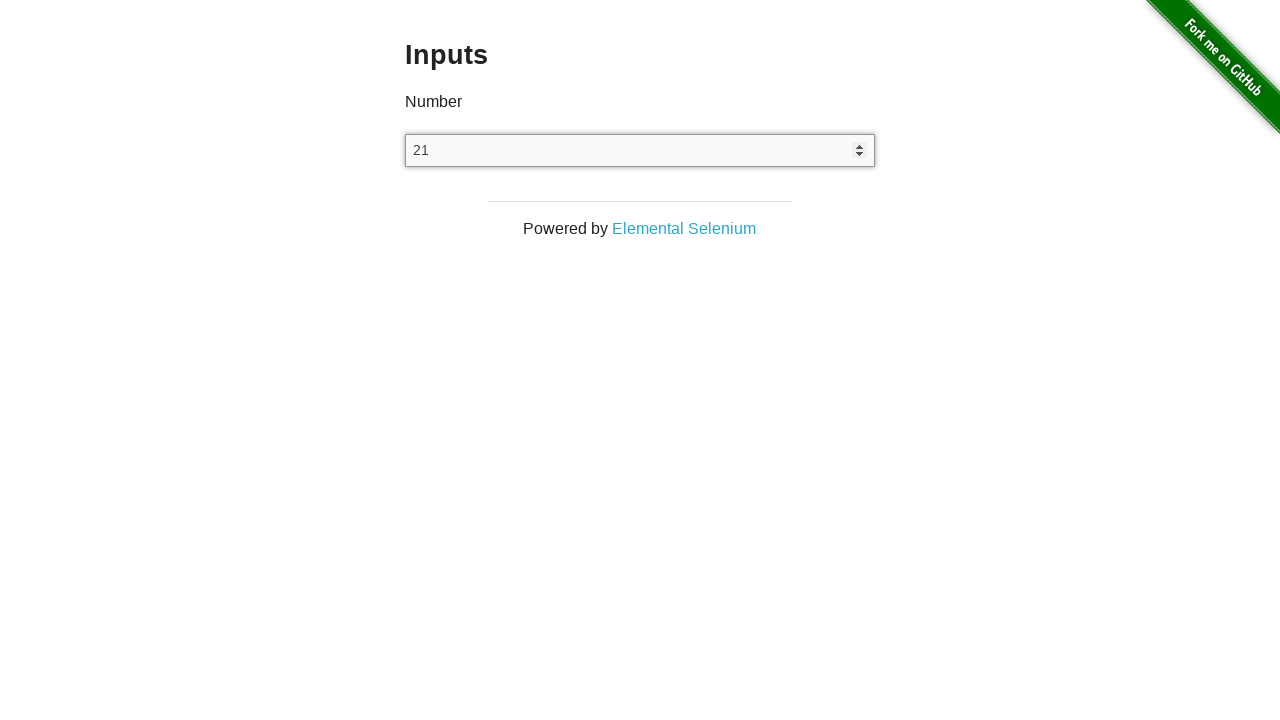

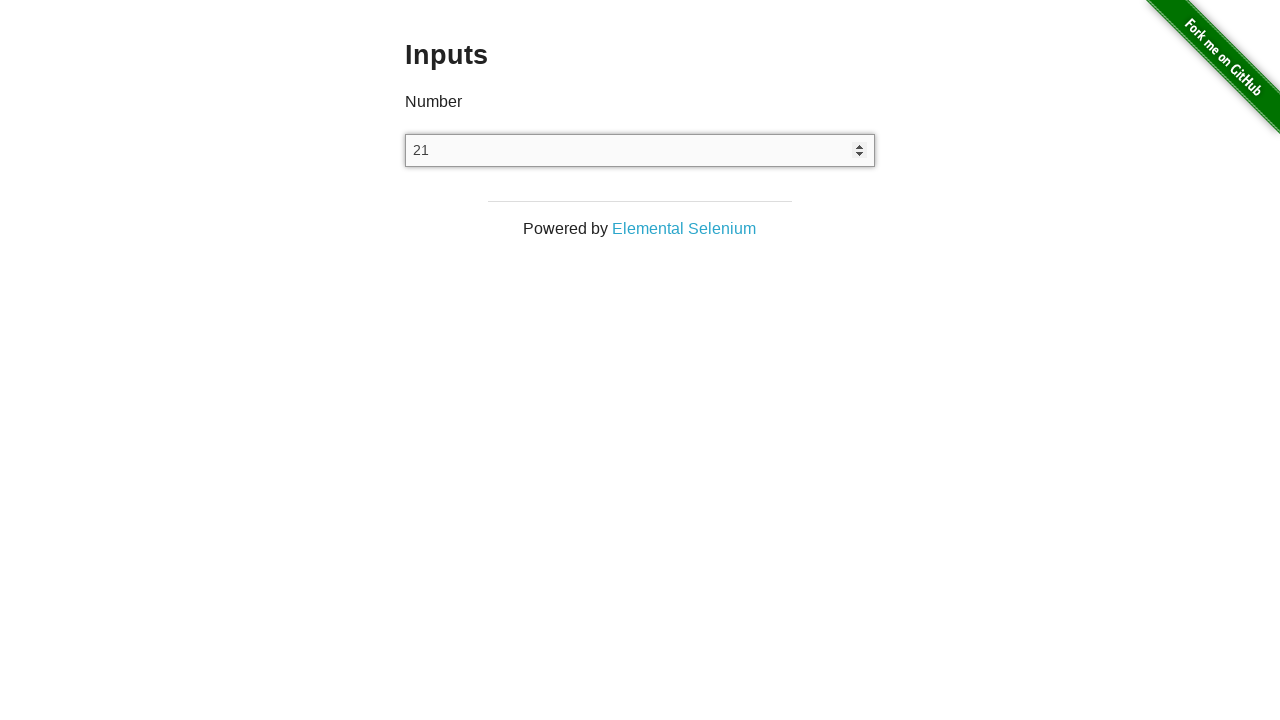